Tests a form submission by navigating to a practice page, clearing and filling username and email fields, then submitting the form

Starting URL: https://material.playwrightvn.com/

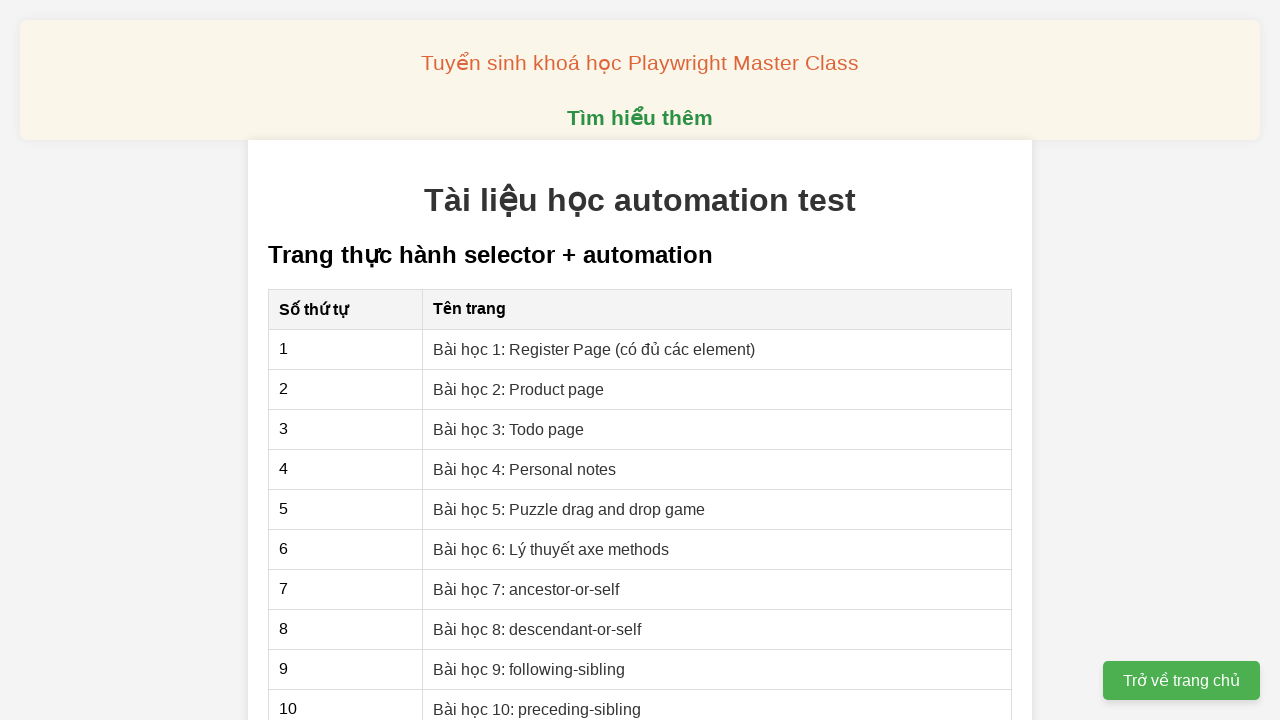

Clicked on practice page link (href containing '01') at (594, 349) on [href*="01"]
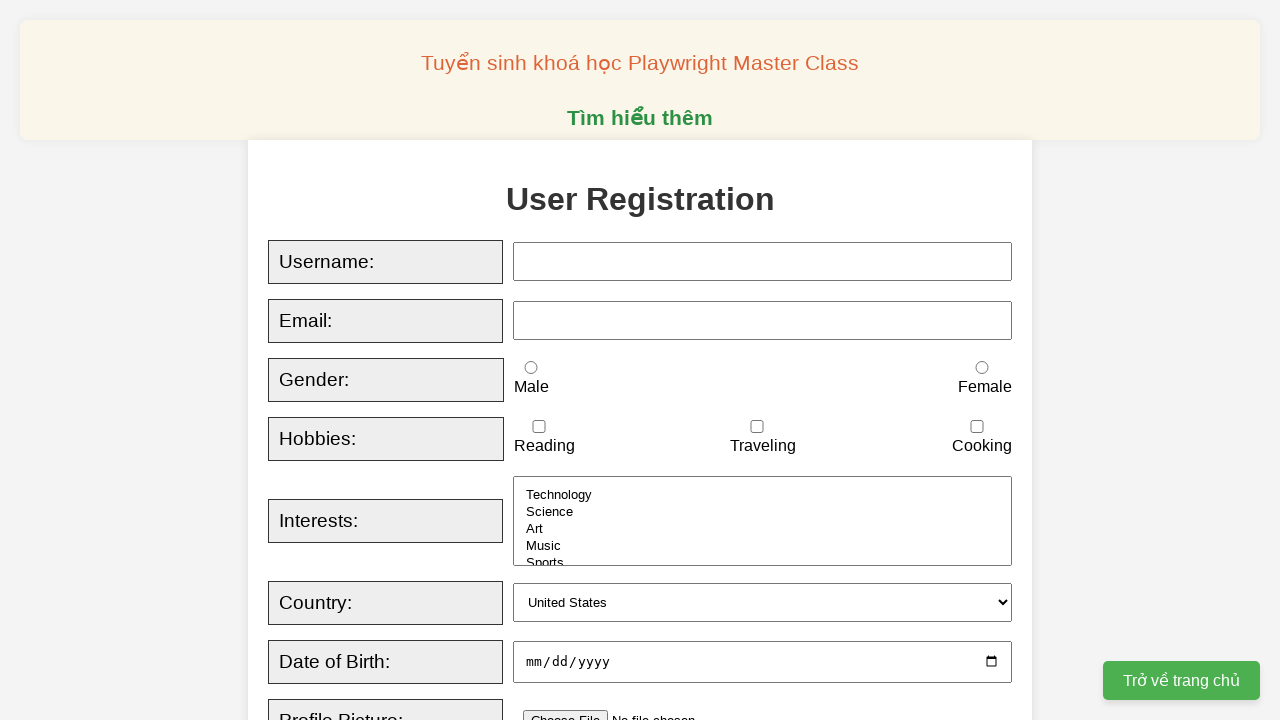

Cleared username field on #username
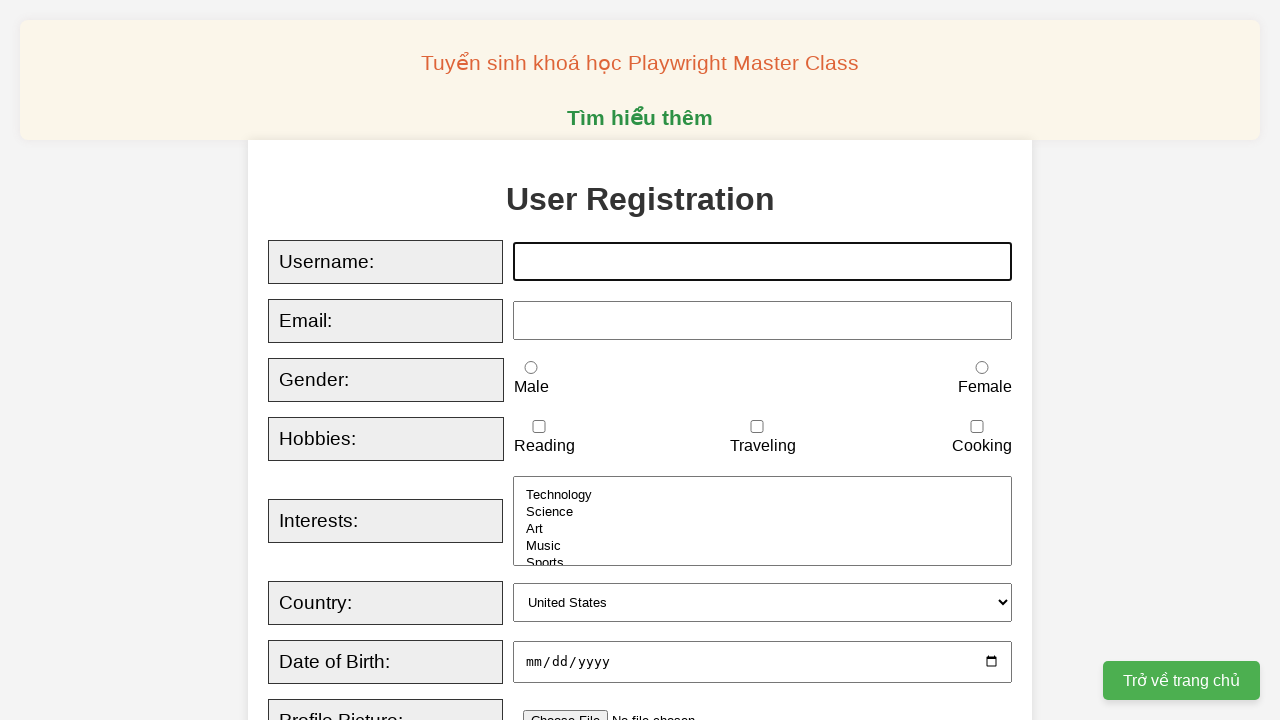

Filled username field with 'ThaoHa' on #username
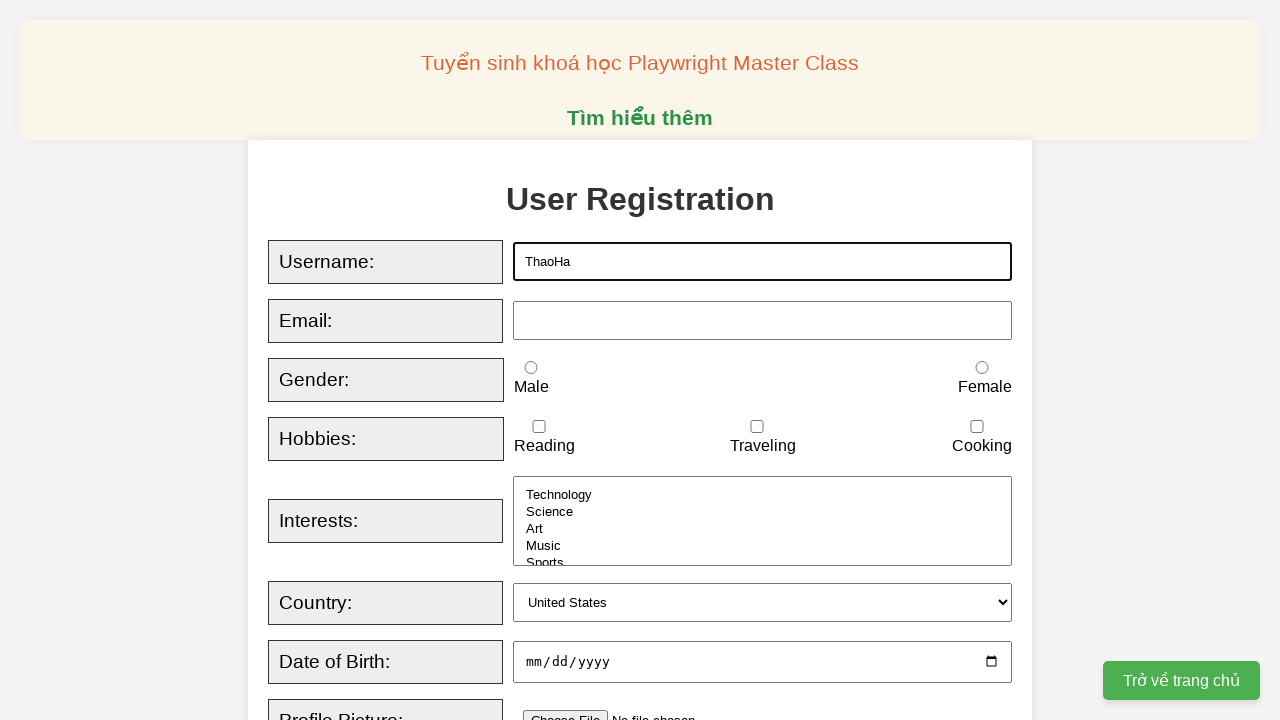

Cleared email field on #email
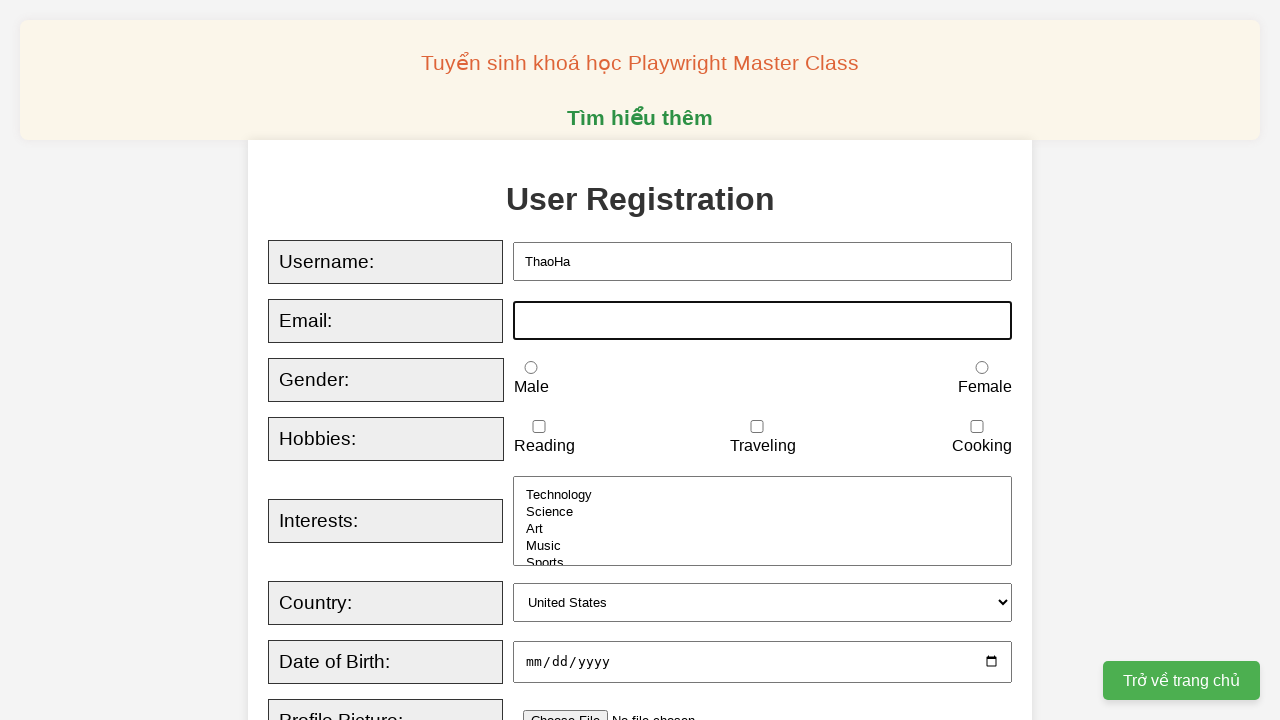

Filled email field with 'lily@gmail.com' on #email
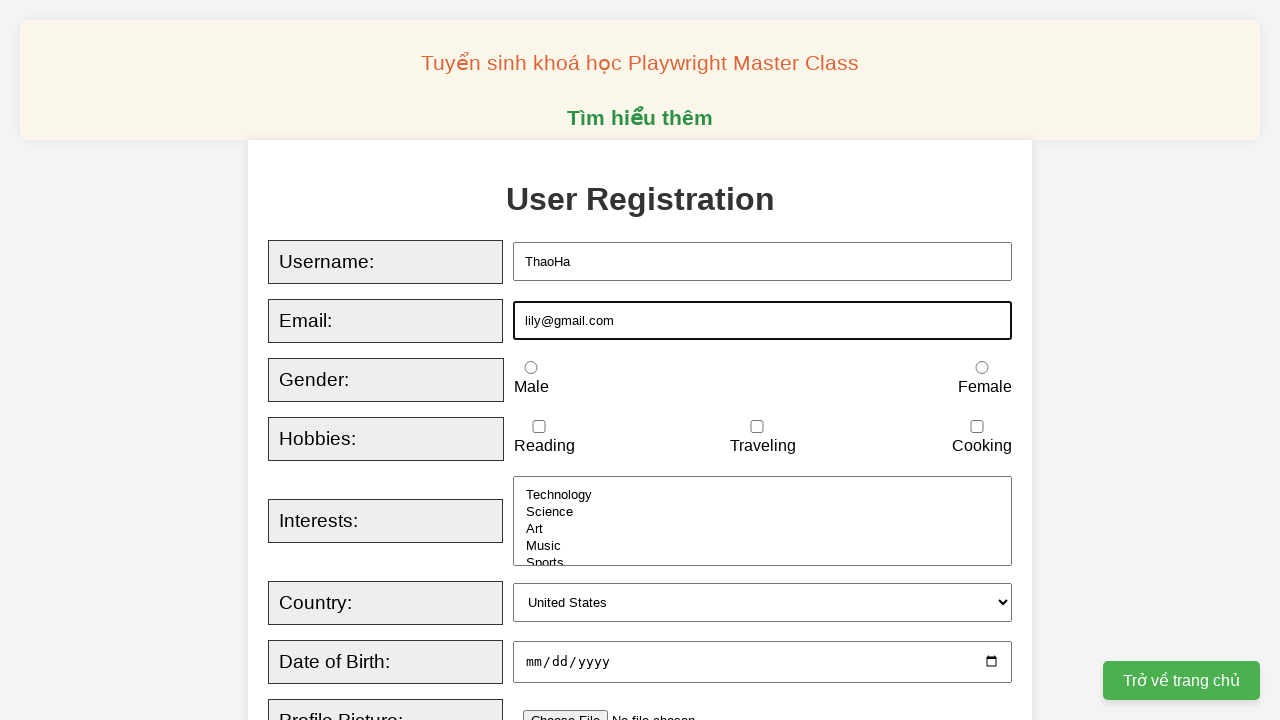

Clicked submit button to submit the form at (528, 360) on [type="submit"]
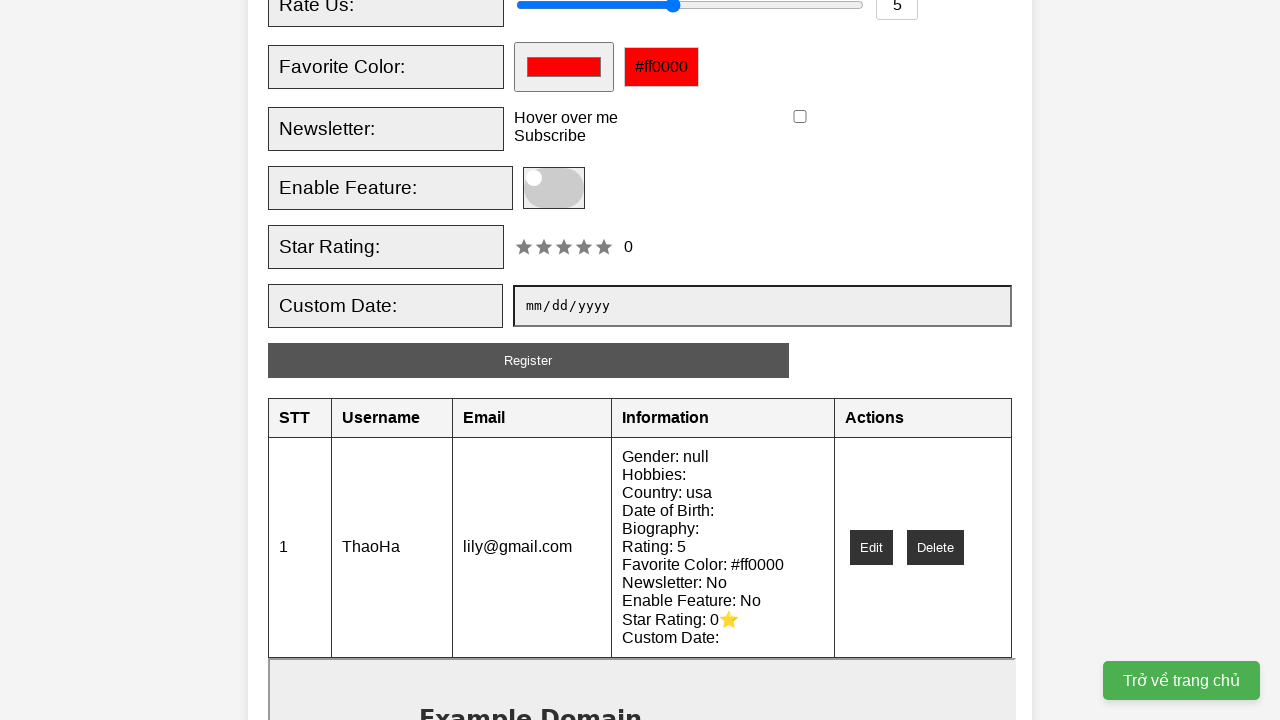

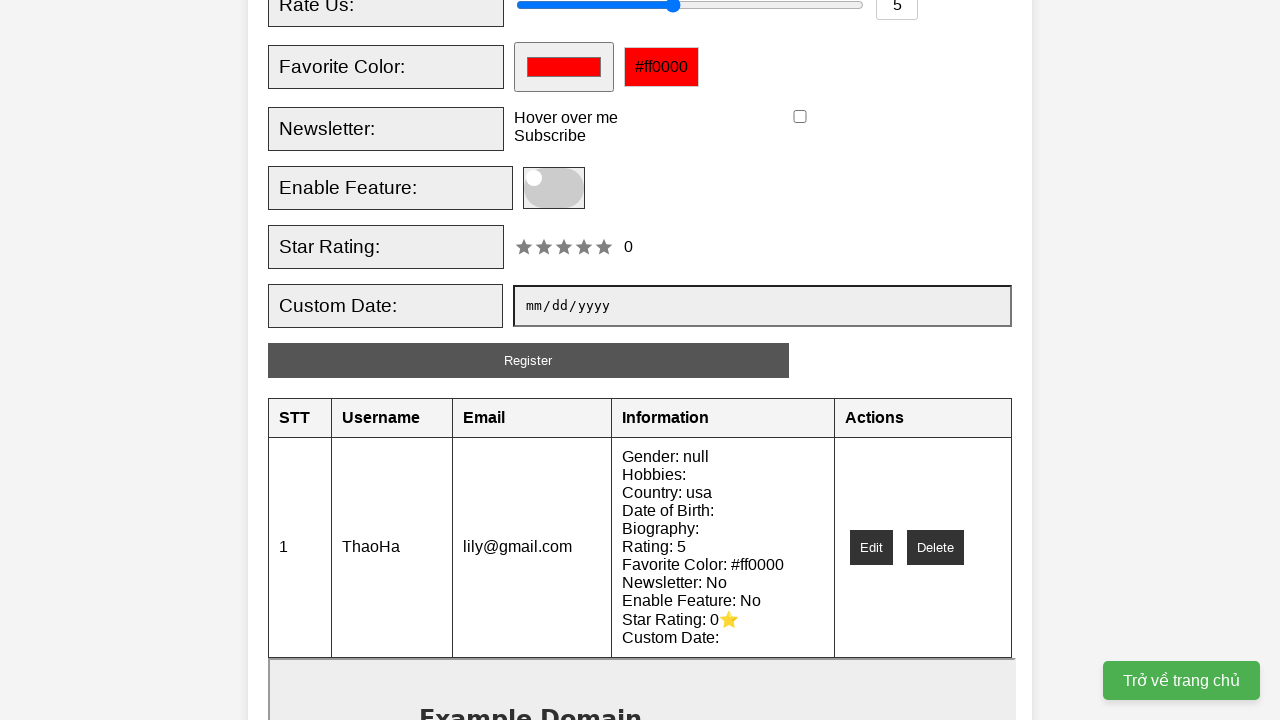